Demonstrates drag and drop action by dragging element A onto element B on a drag-and-drop test page

Starting URL: https://crossbrowsertesting.github.io/drag-and-drop

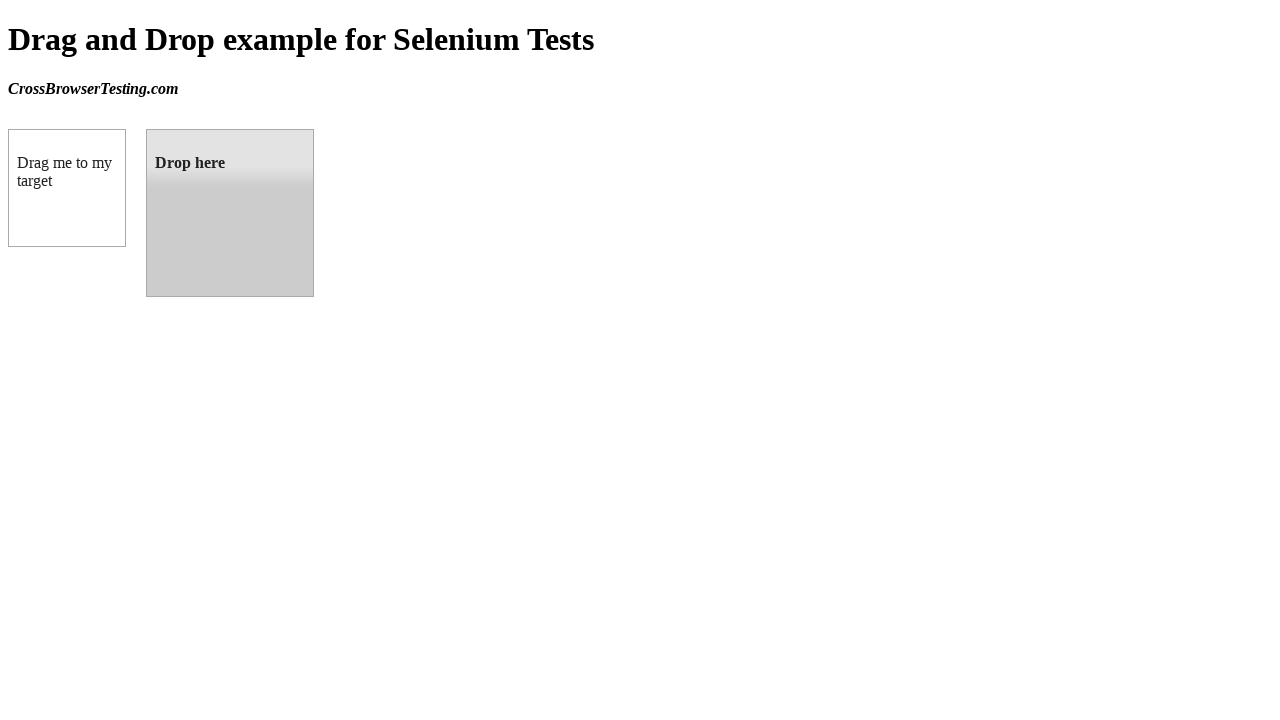

Waited for draggable element to be available
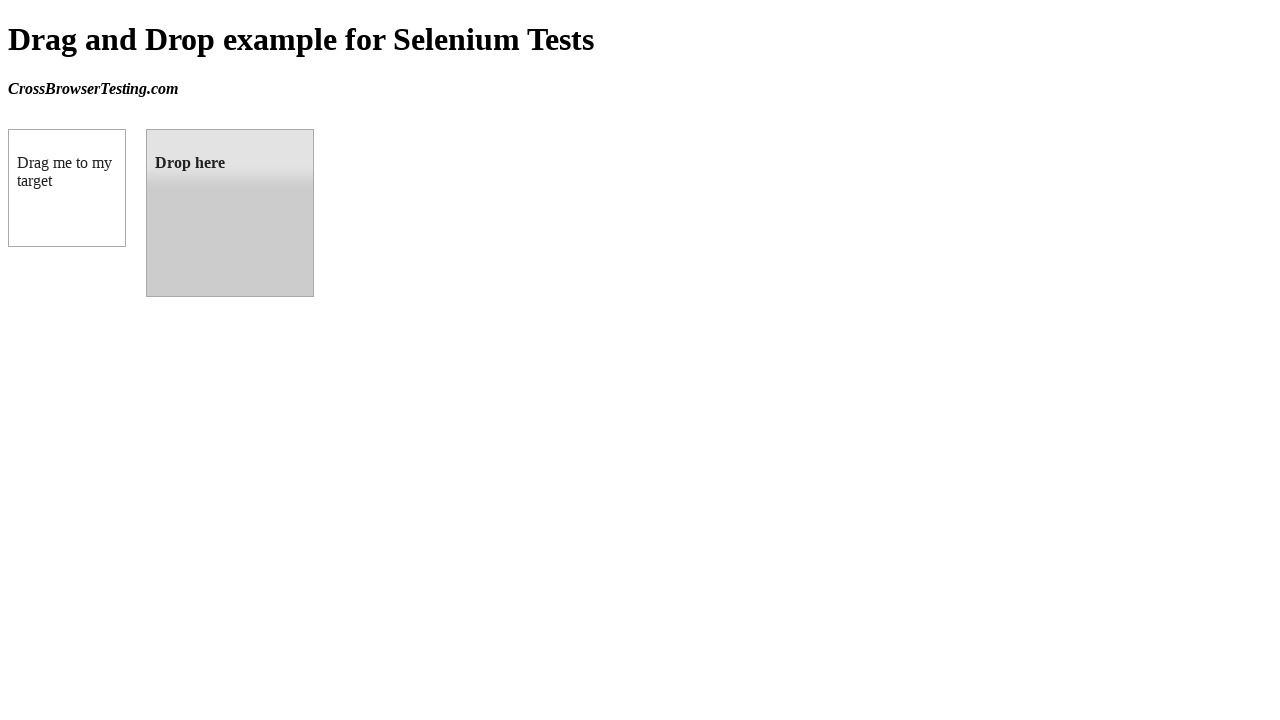

Waited for droppable element to be available
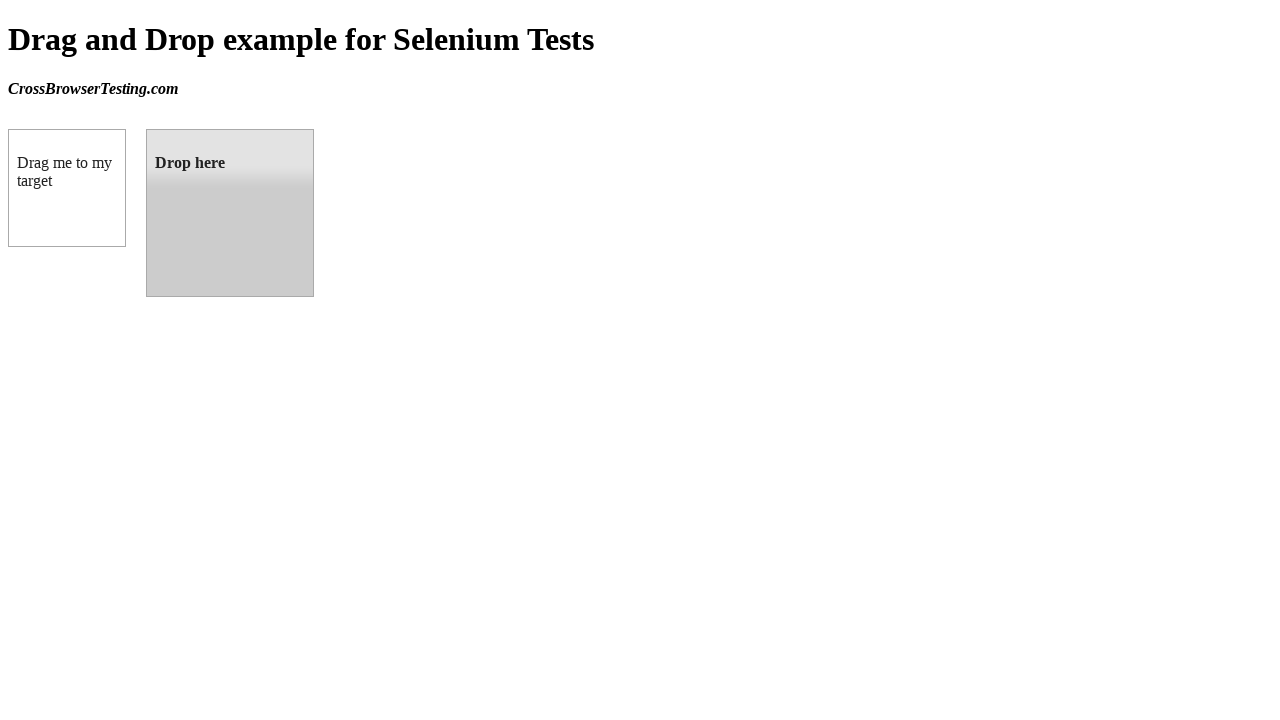

Located draggable element A
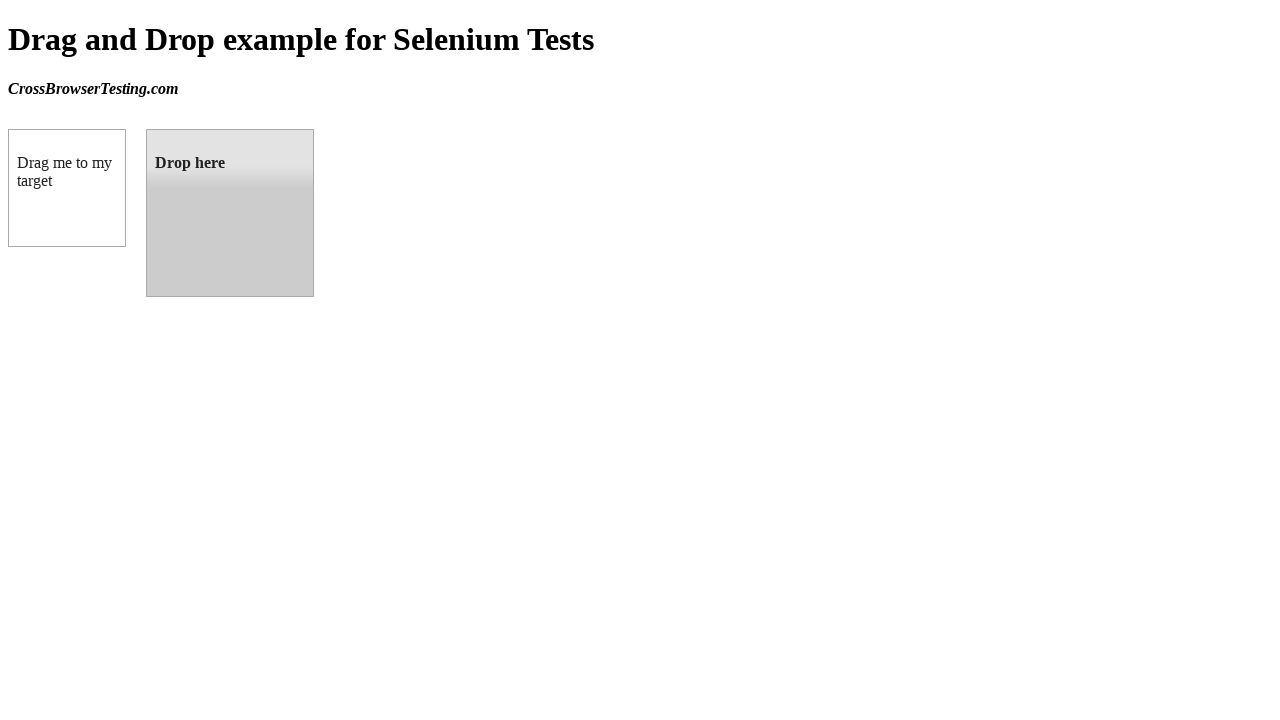

Located droppable element B
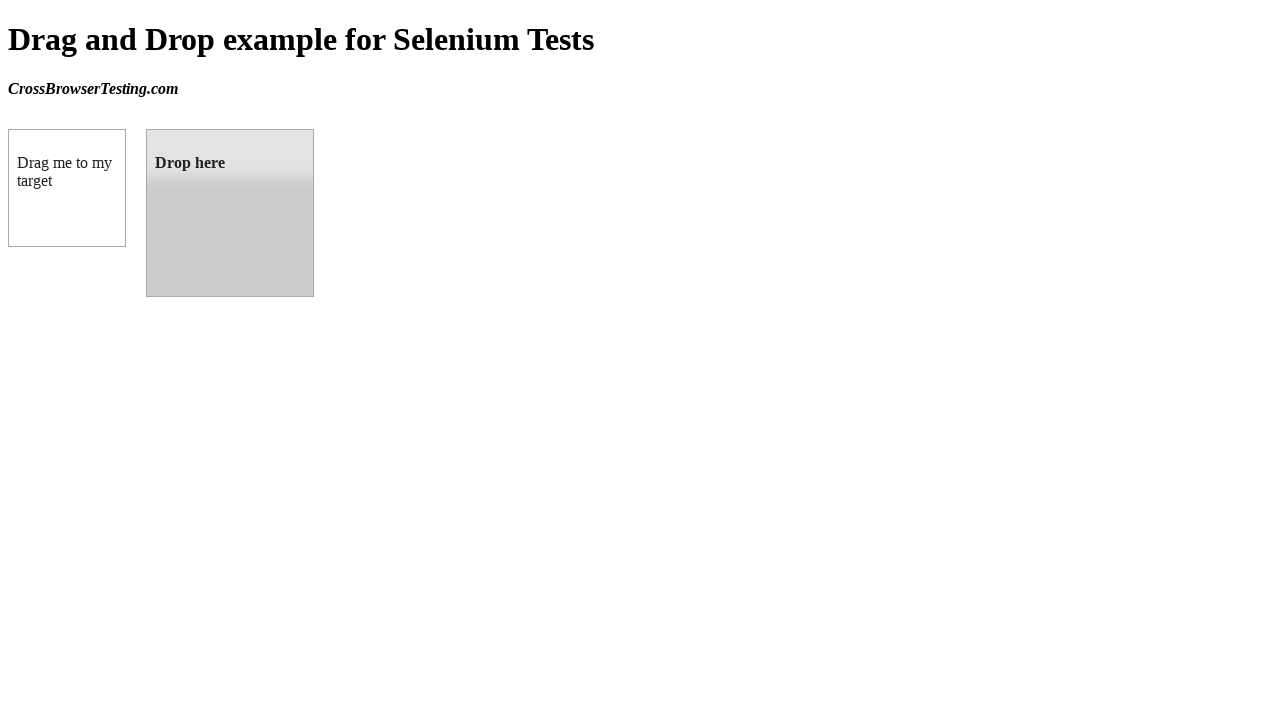

Dragged element A onto element B at (230, 213)
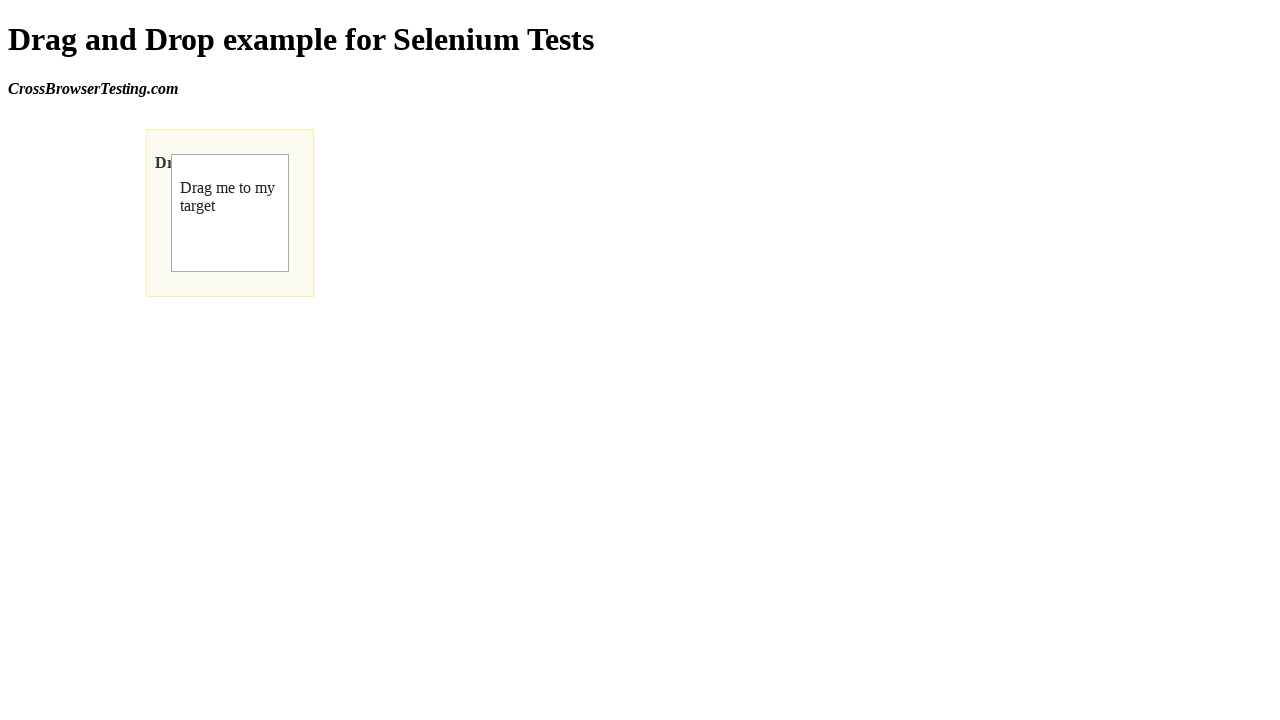

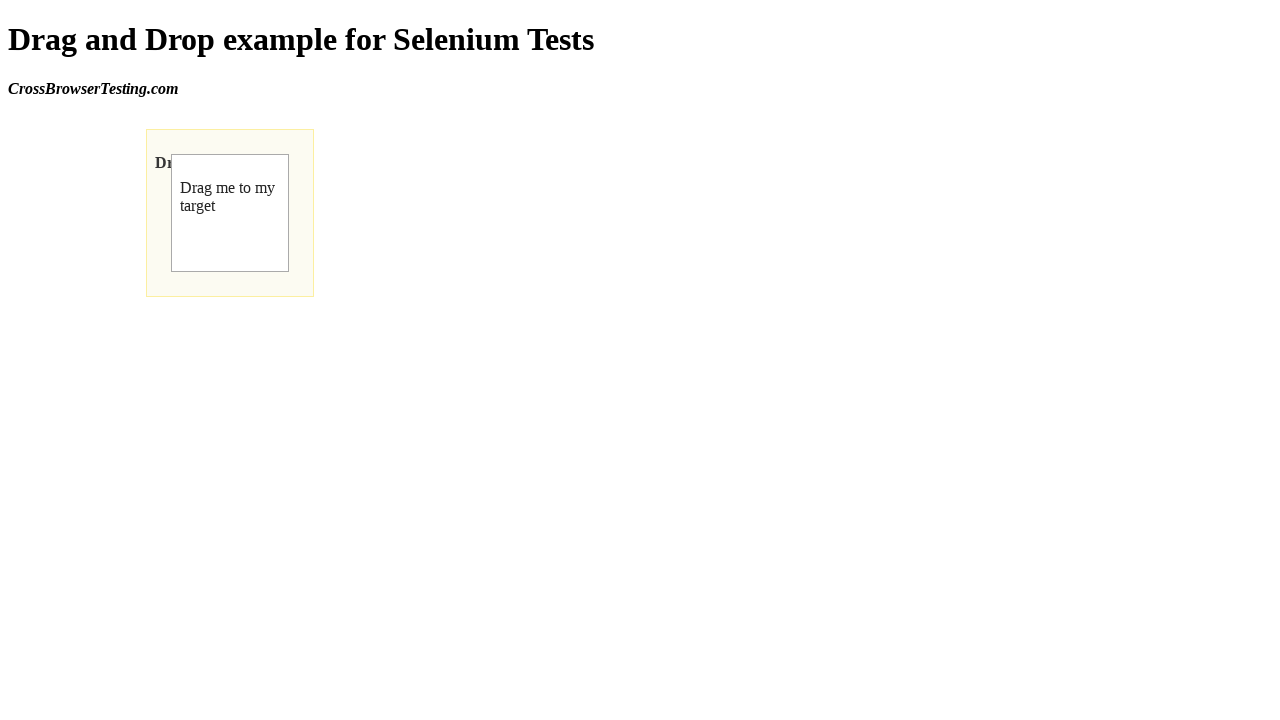